Tests browser tab functionality by clicking a button 3 times to open new tabs, then iterating through all opened tabs and finally switching back to the original tab.

Starting URL: https://www.automationtesting.co.uk/browserTabs.html

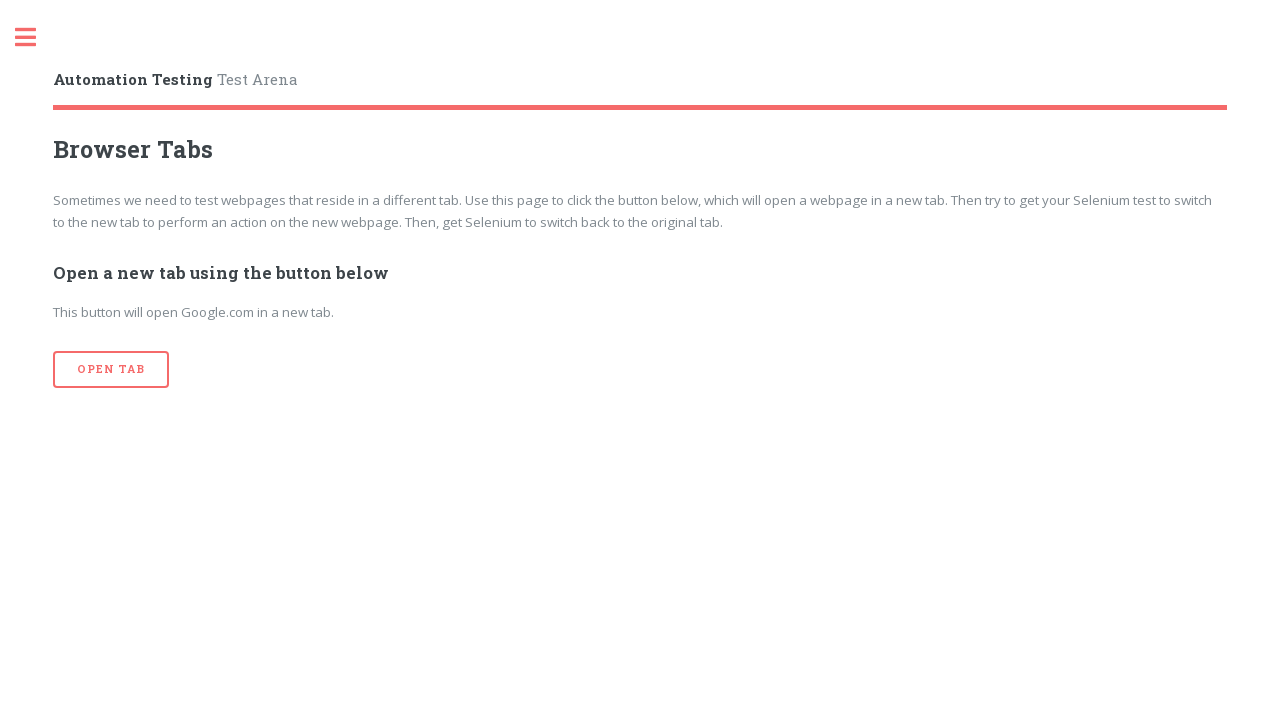

Stored reference to original tab
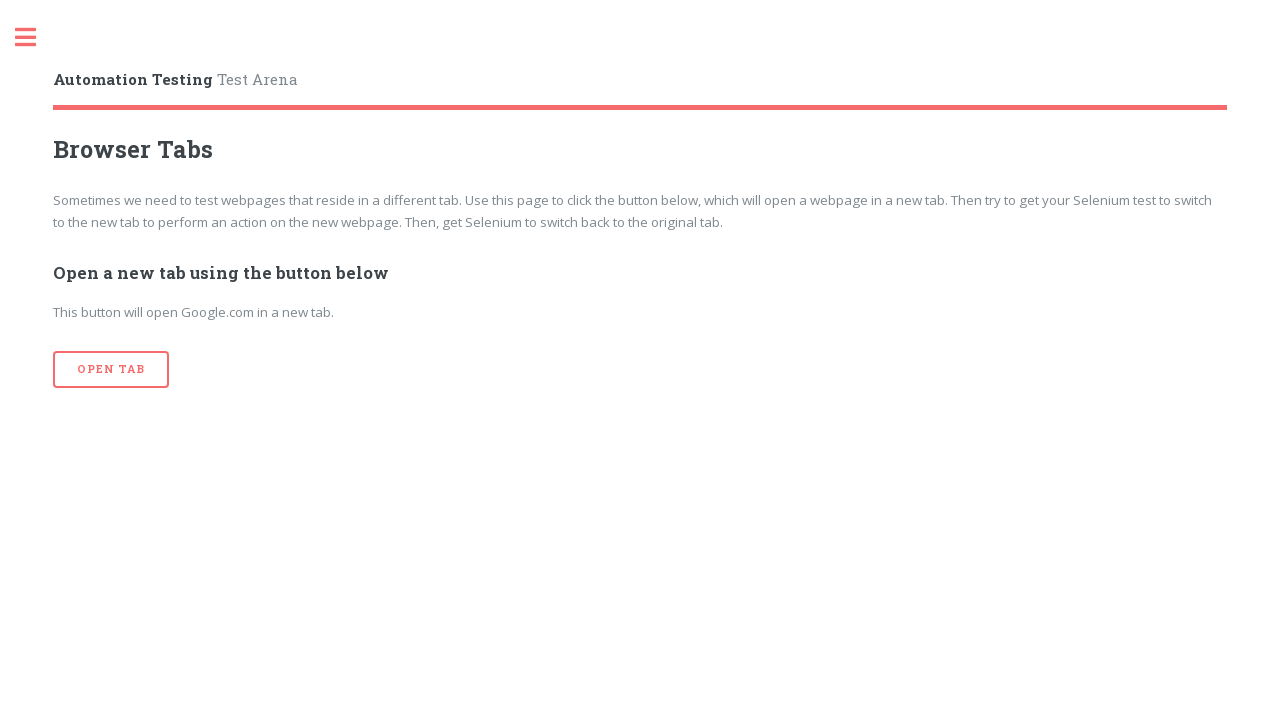

Clicked button to open new tab (attempt 1/3) at (111, 370) on [type]
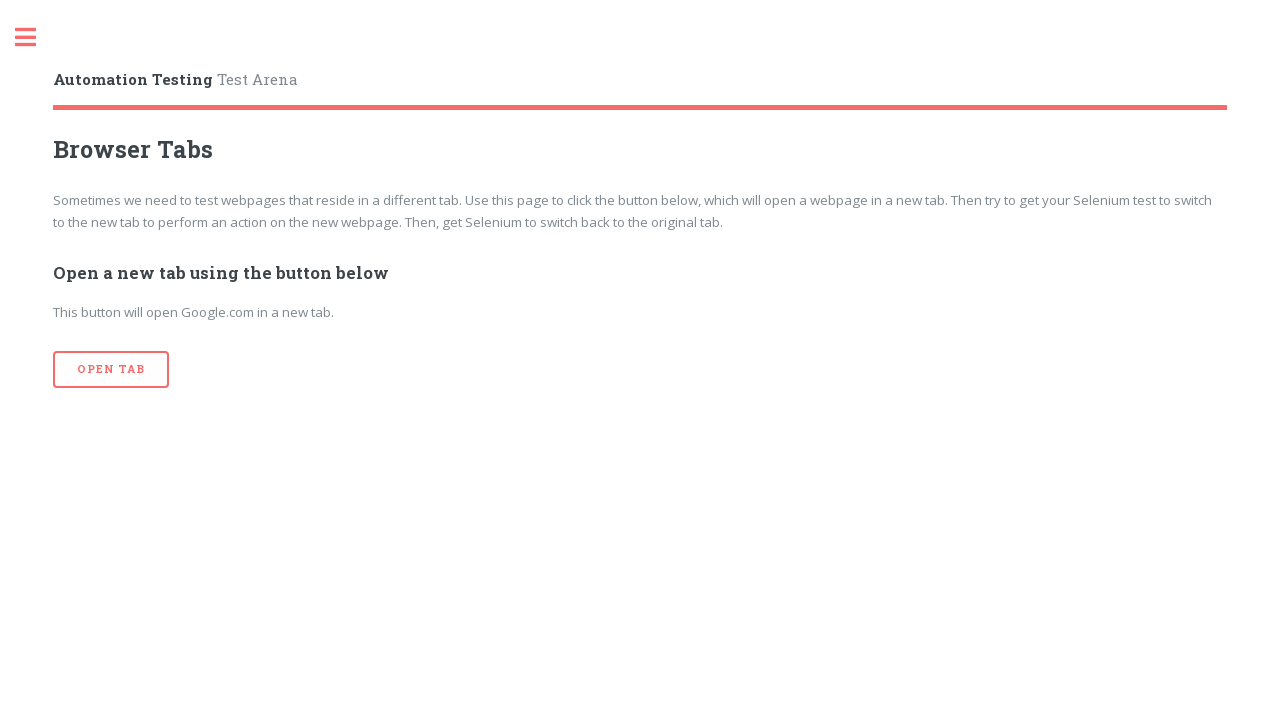

Waited for new tab to open (attempt 1/3)
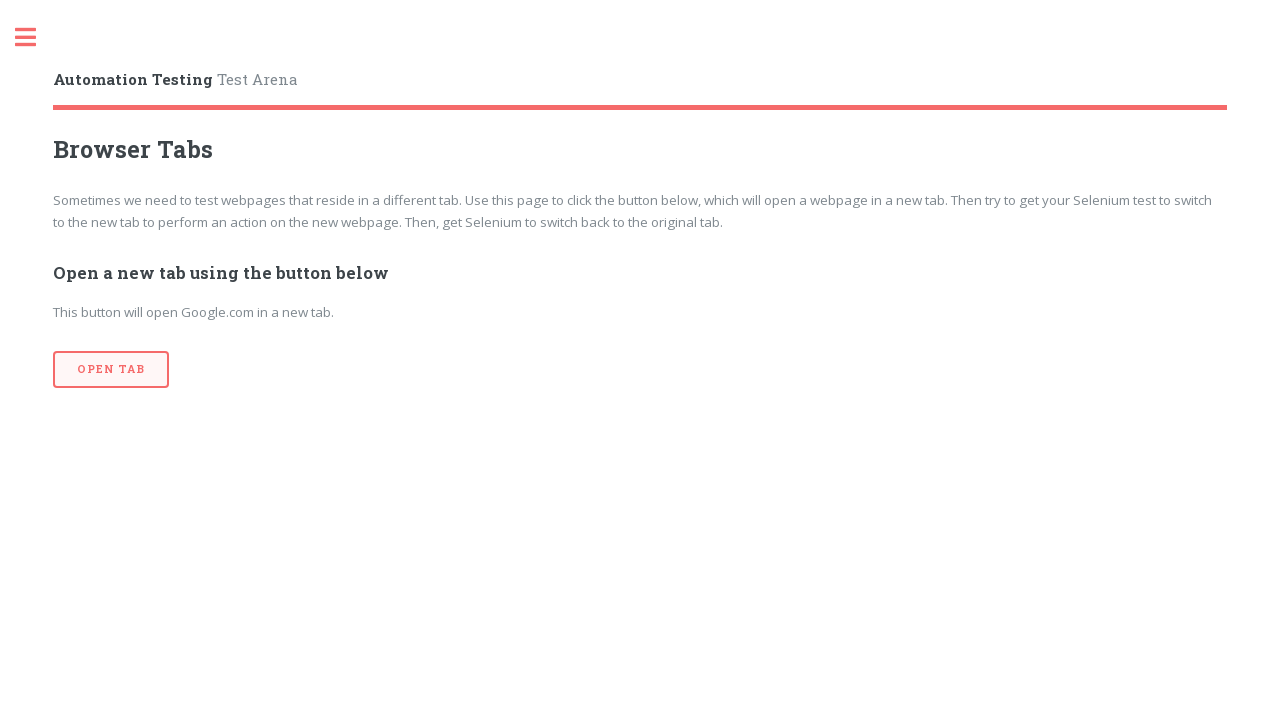

Clicked button to open new tab (attempt 2/3) at (111, 370) on [type]
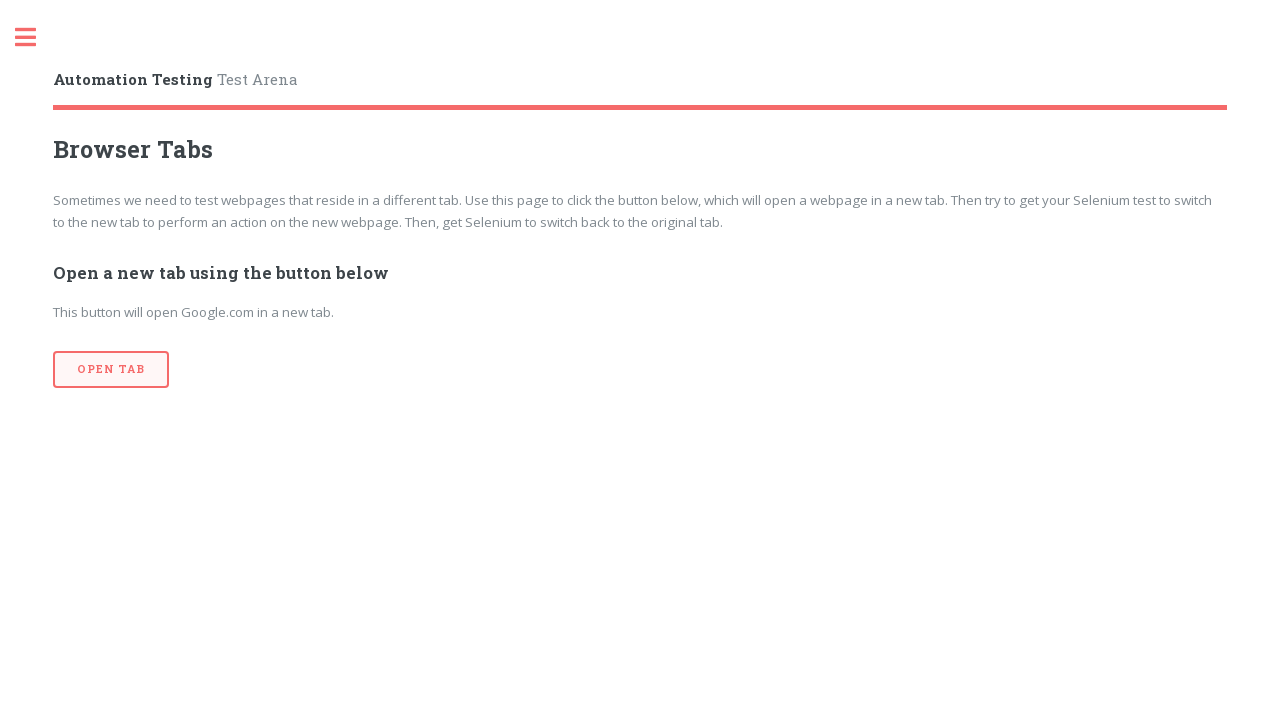

Waited for new tab to open (attempt 2/3)
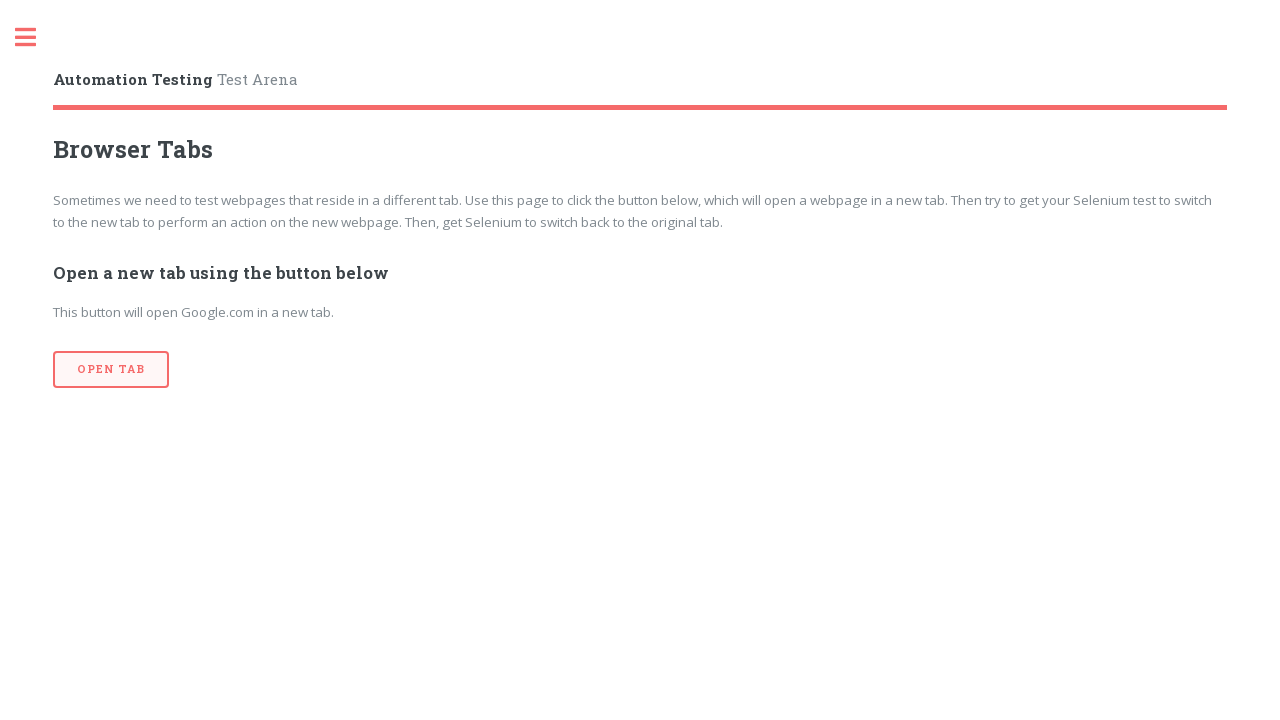

Clicked button to open new tab (attempt 3/3) at (111, 370) on [type]
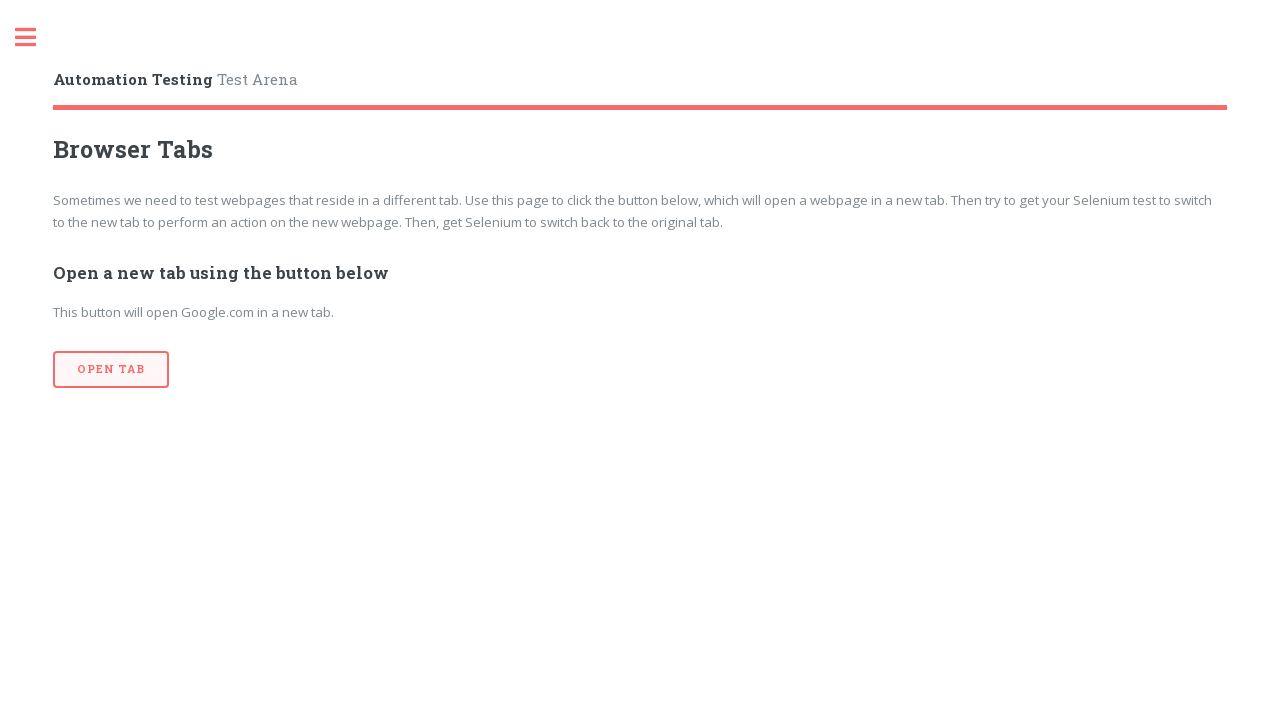

Waited for new tab to open (attempt 3/3)
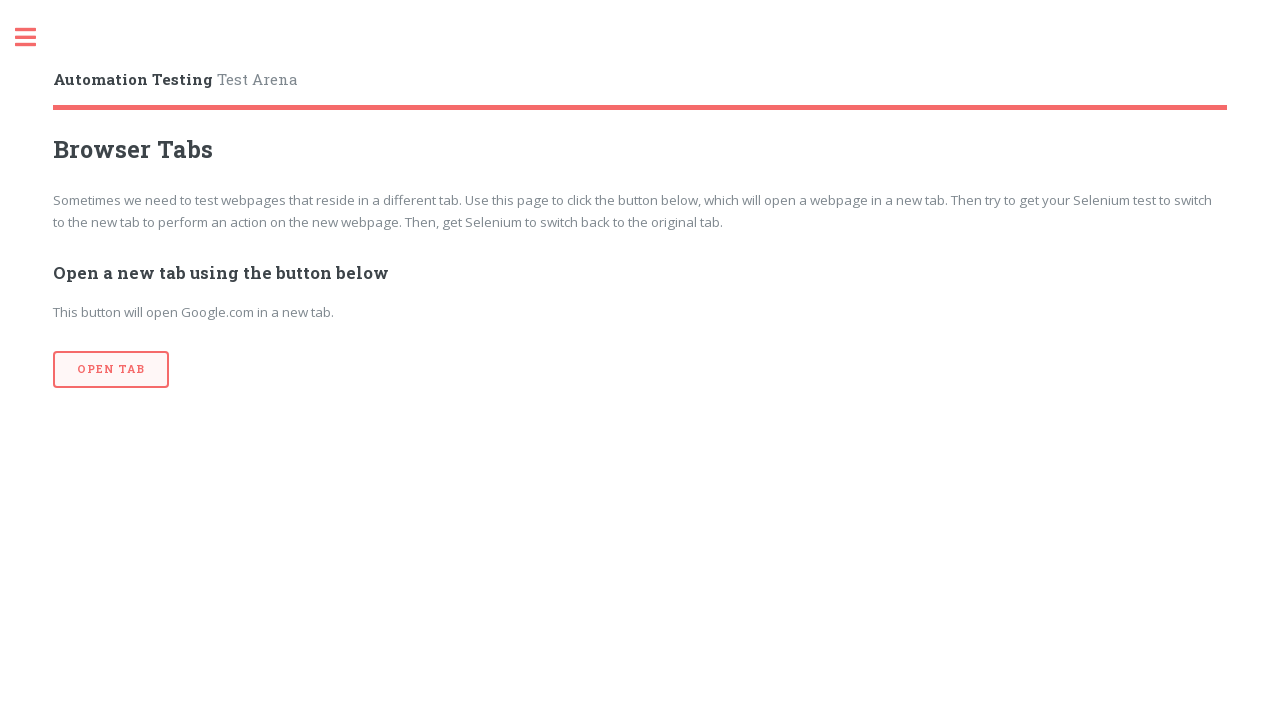

Retrieved all open tabs from browser context
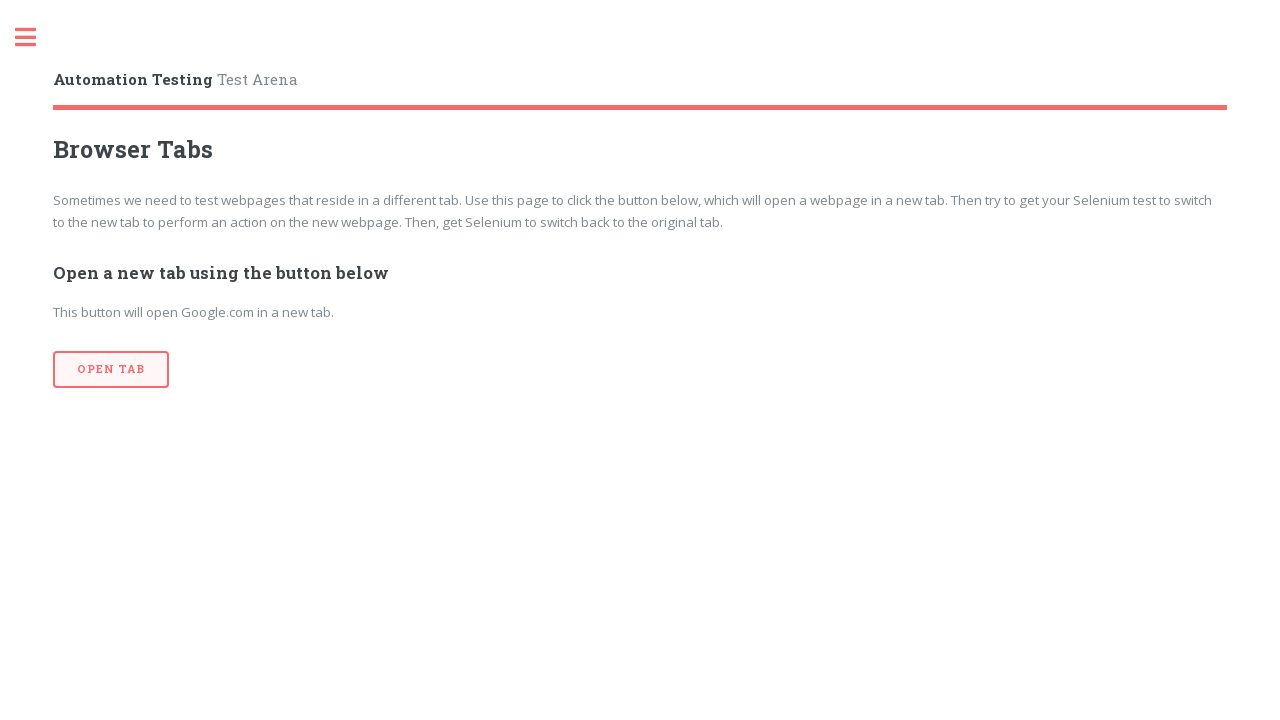

Logged number of open tabs: 4
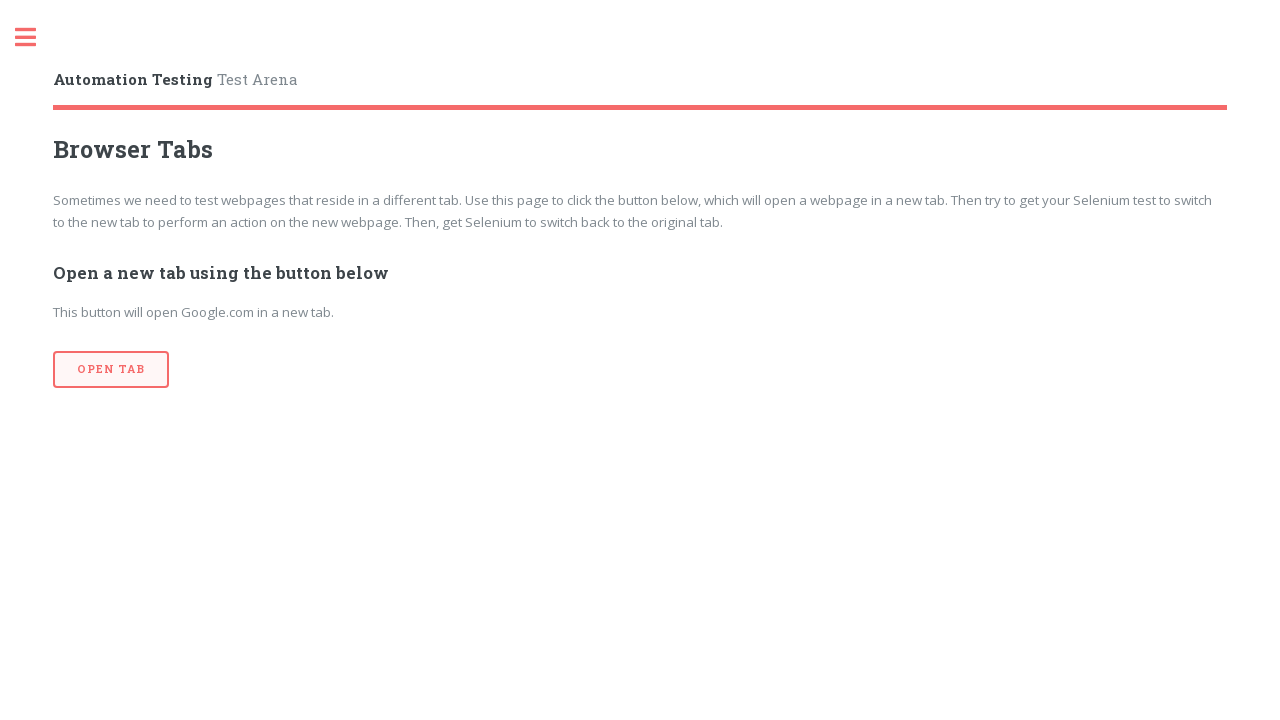

Waited before switching to next tab
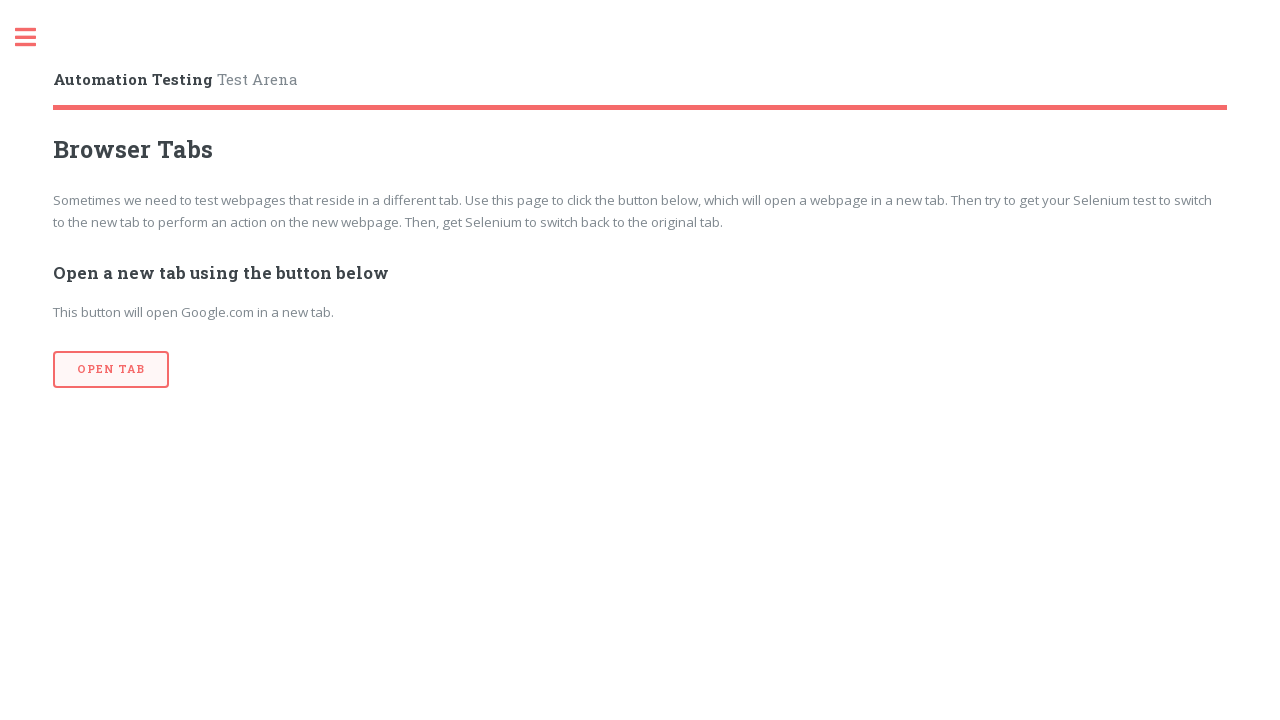

Switched to and brought tab to front
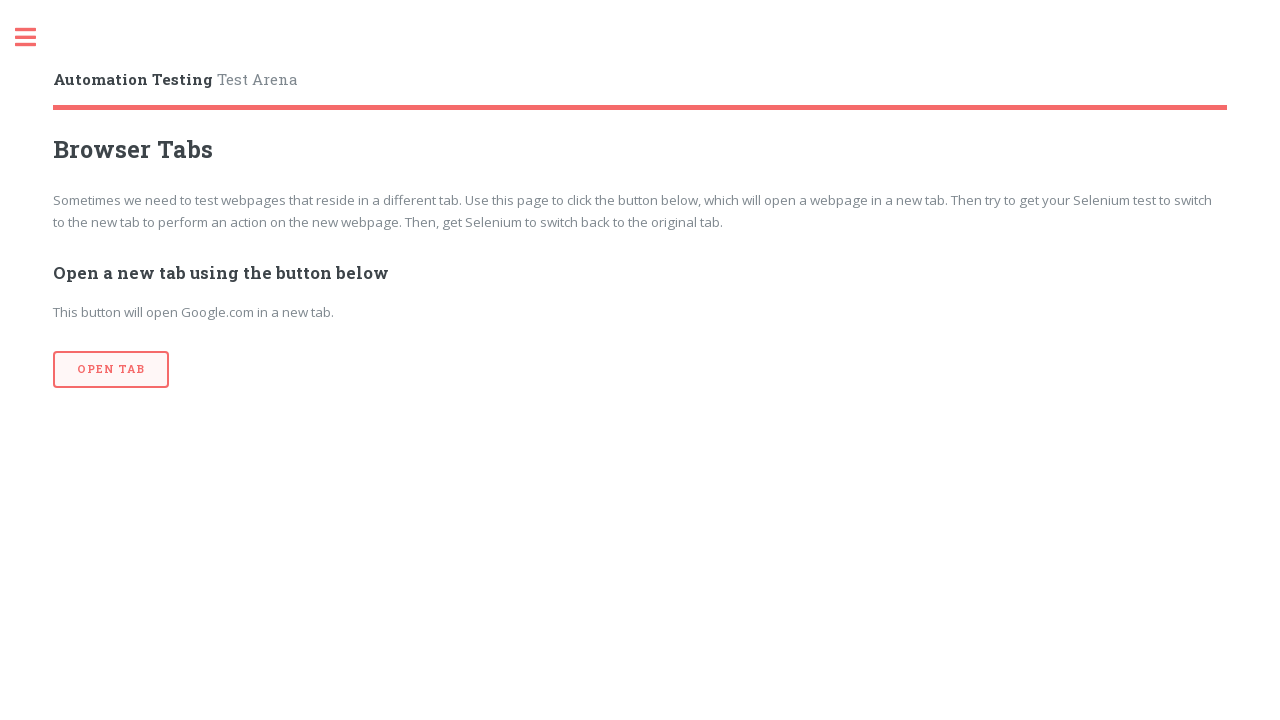

Waited before switching to next tab
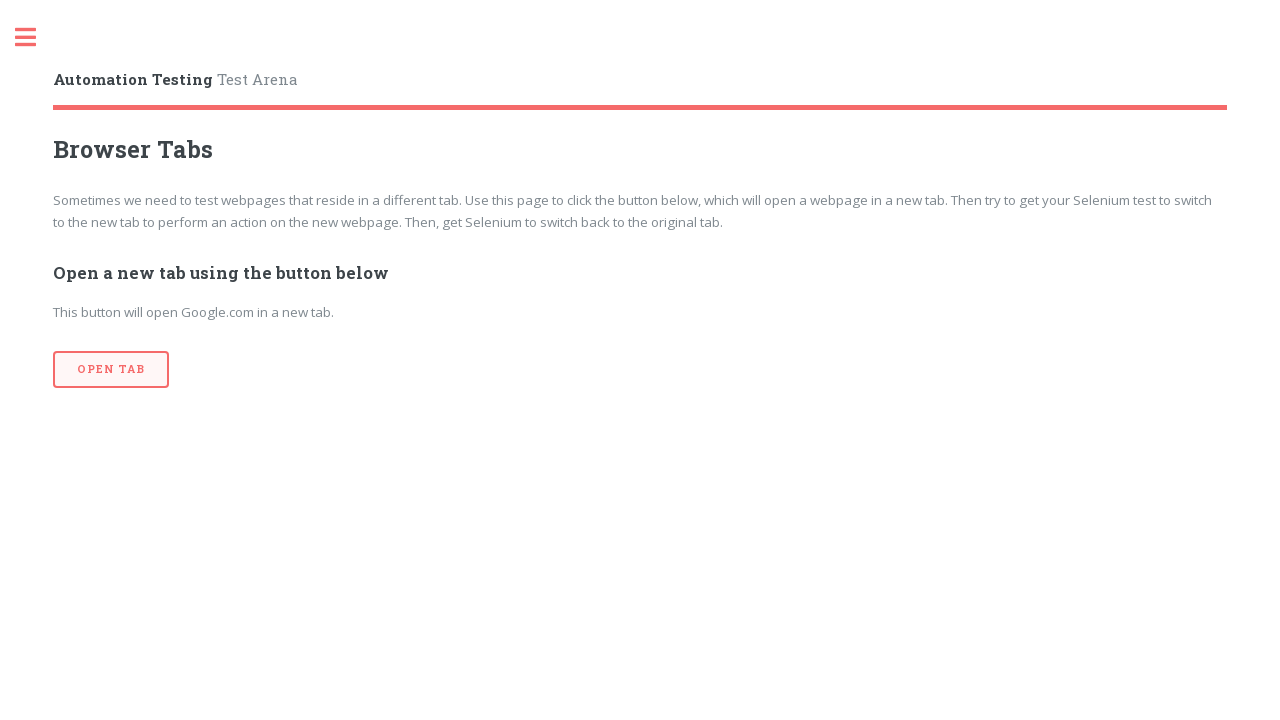

Switched to and brought tab to front
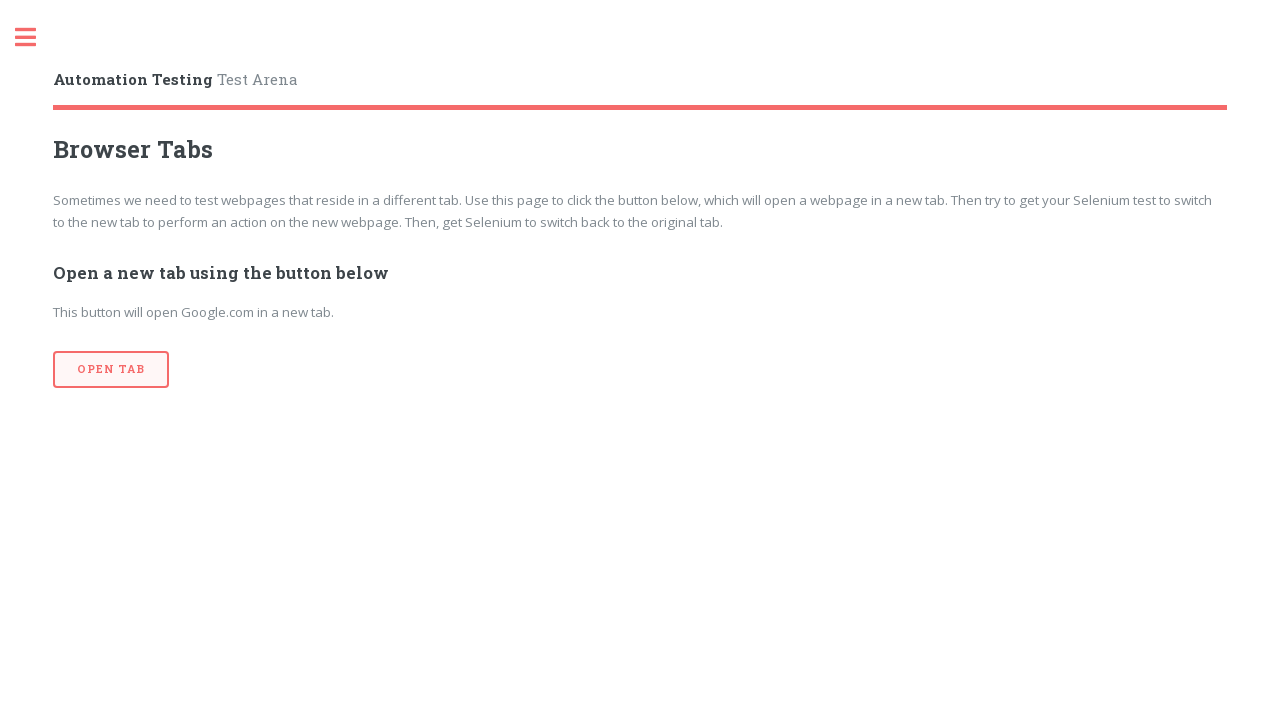

Waited before switching to next tab
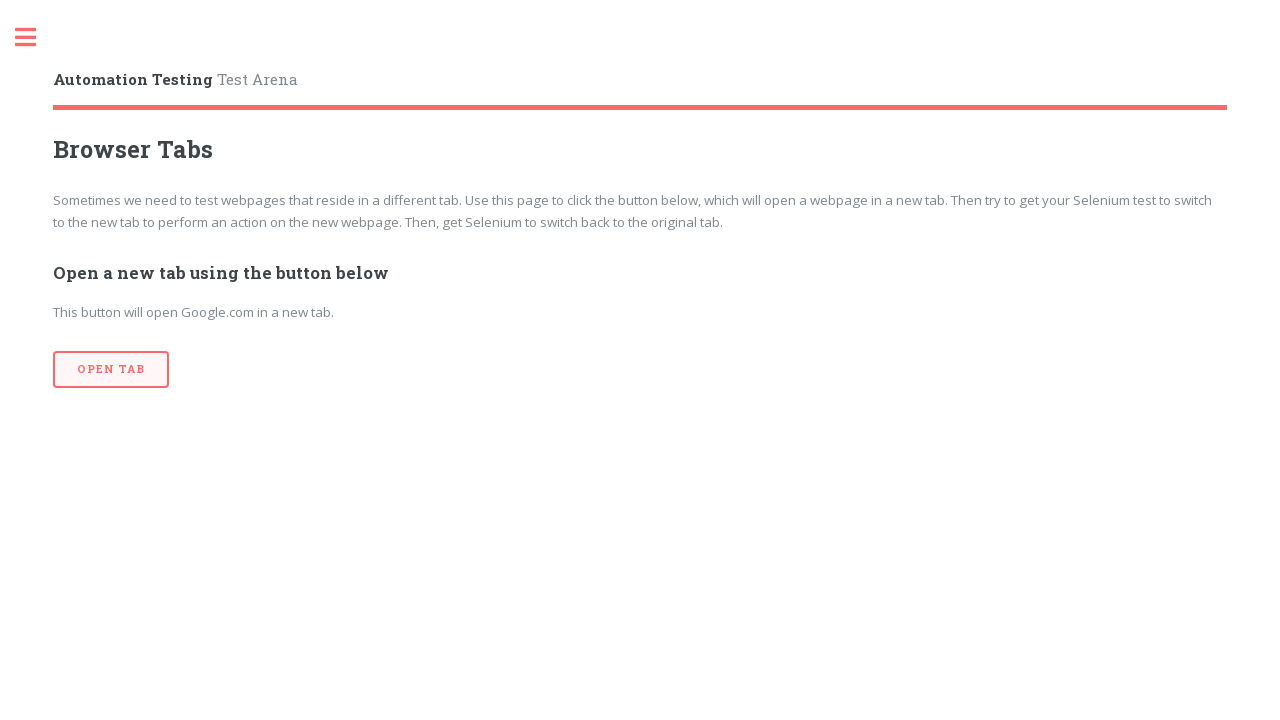

Switched to and brought tab to front
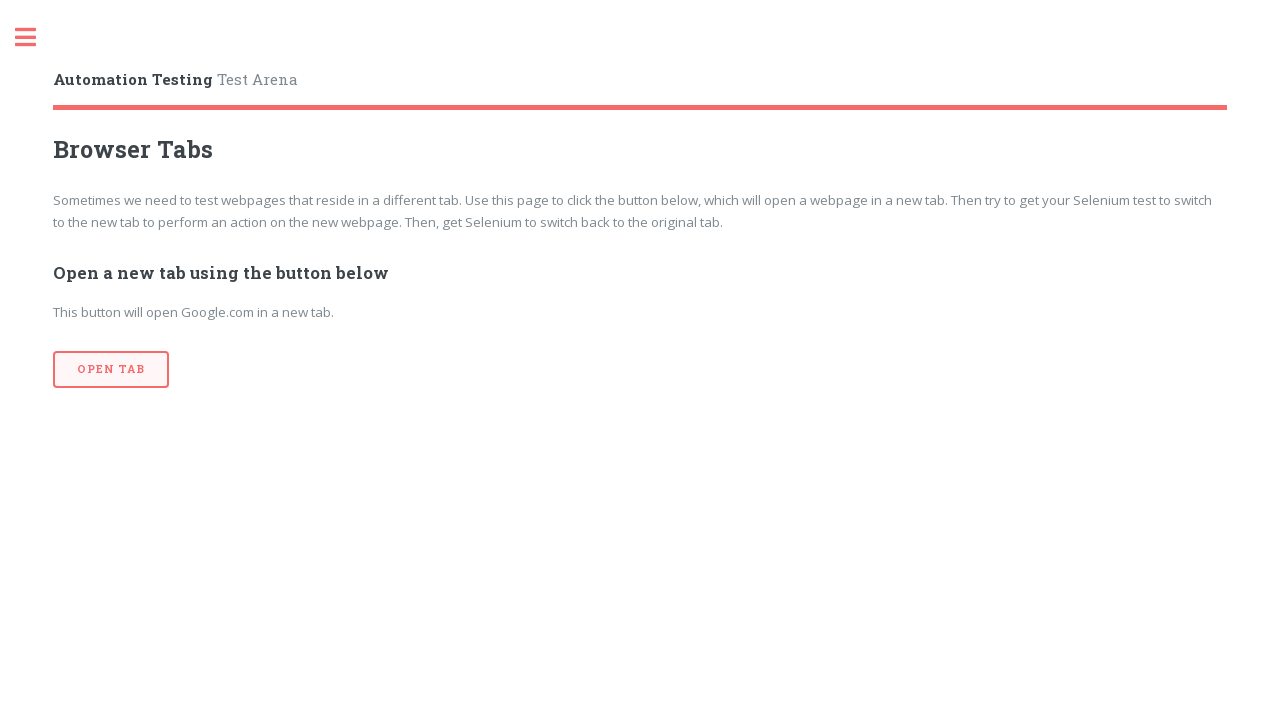

Waited before switching to next tab
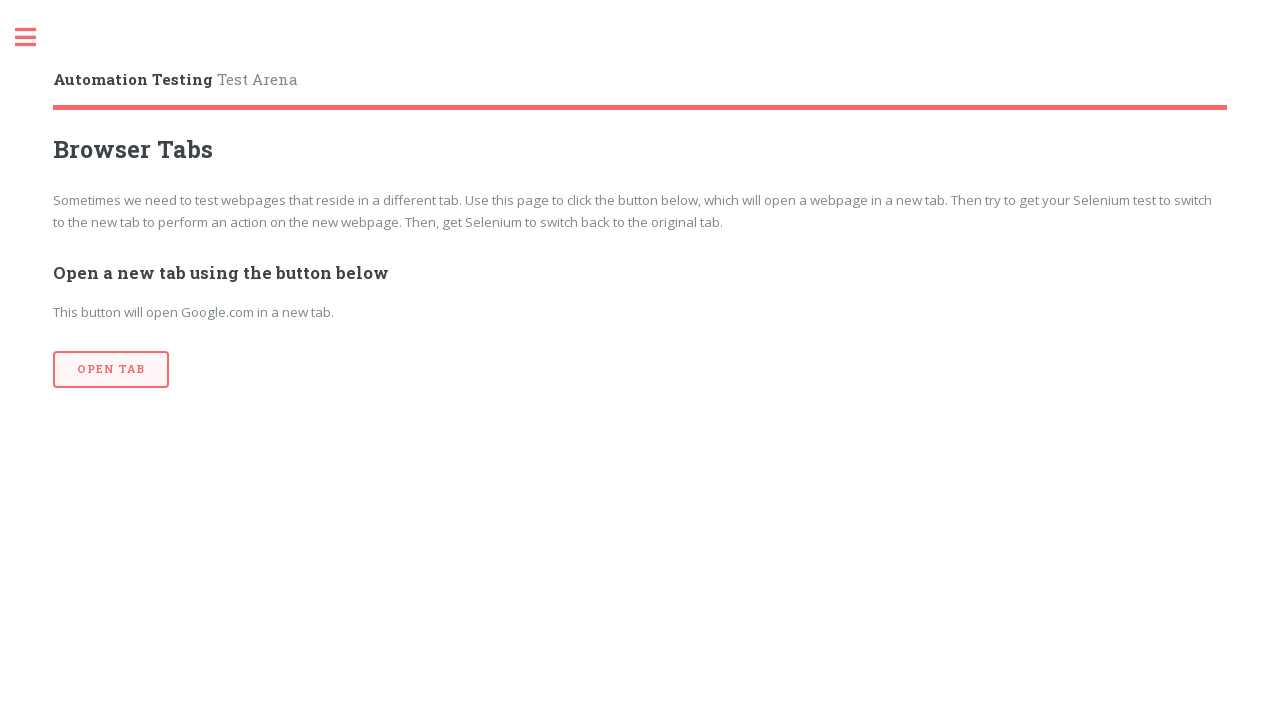

Switched to and brought tab to front
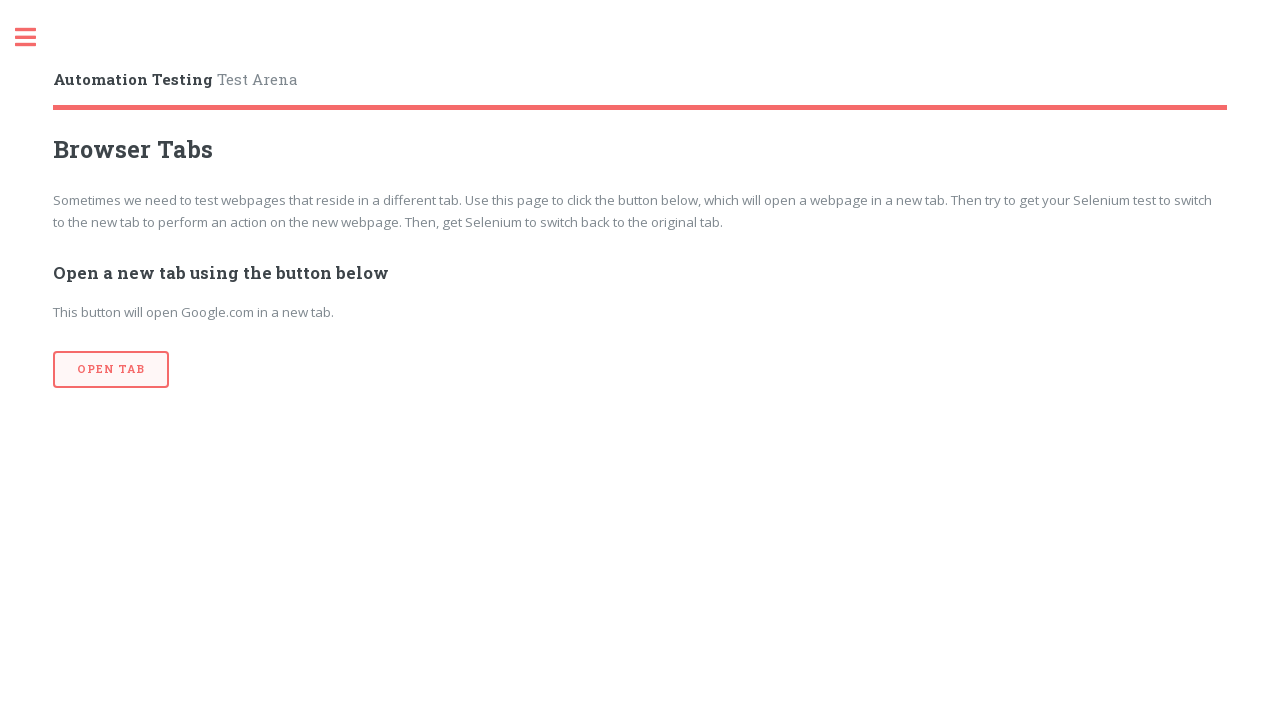

Waited before switching back to original tab
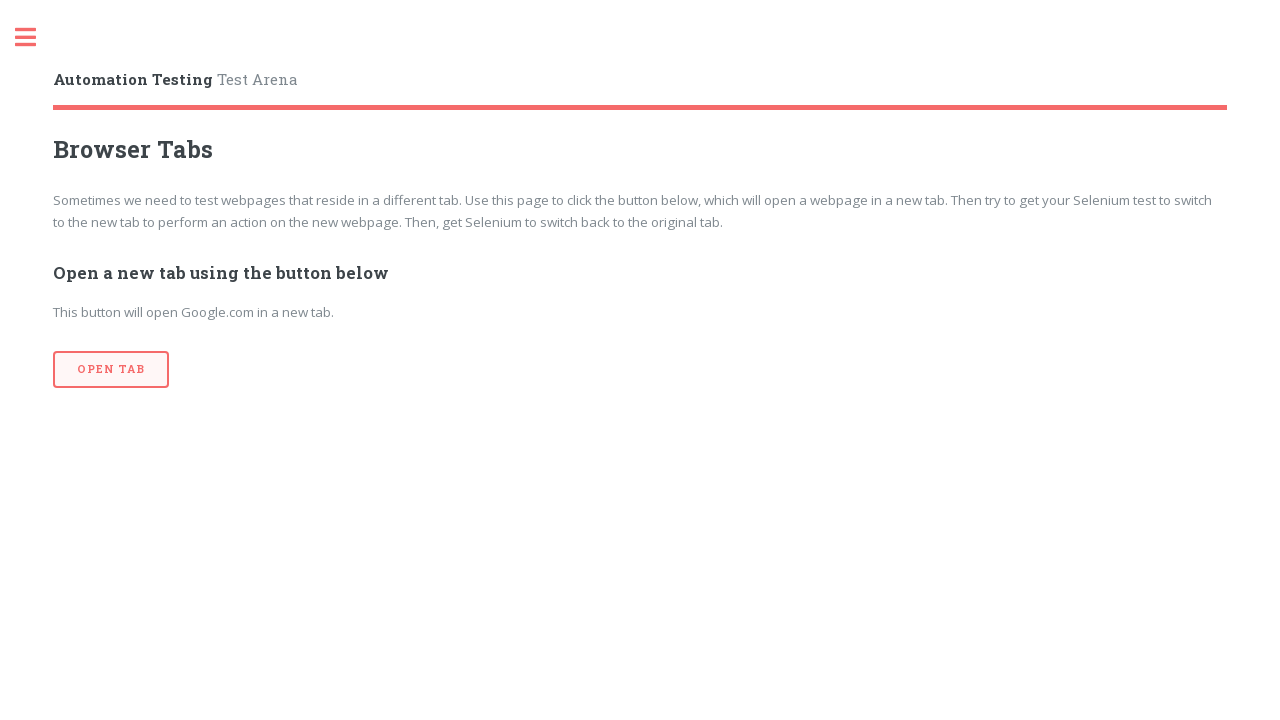

Switched back to original tab
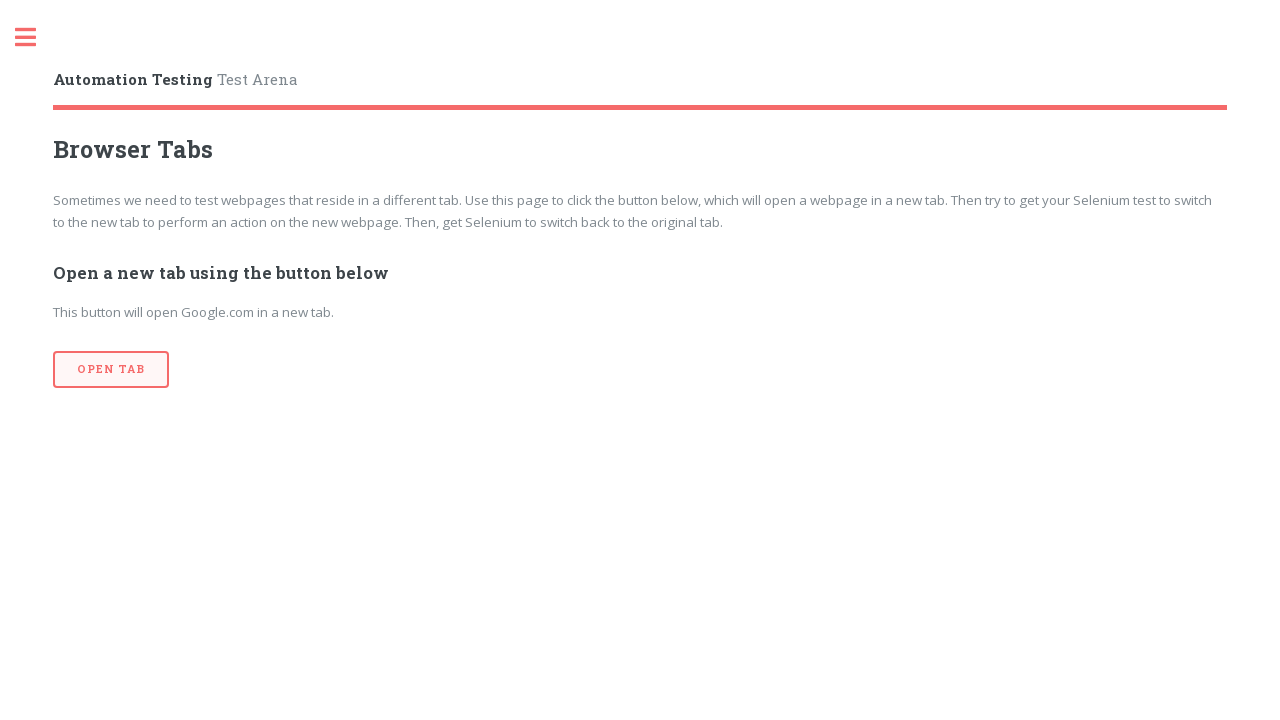

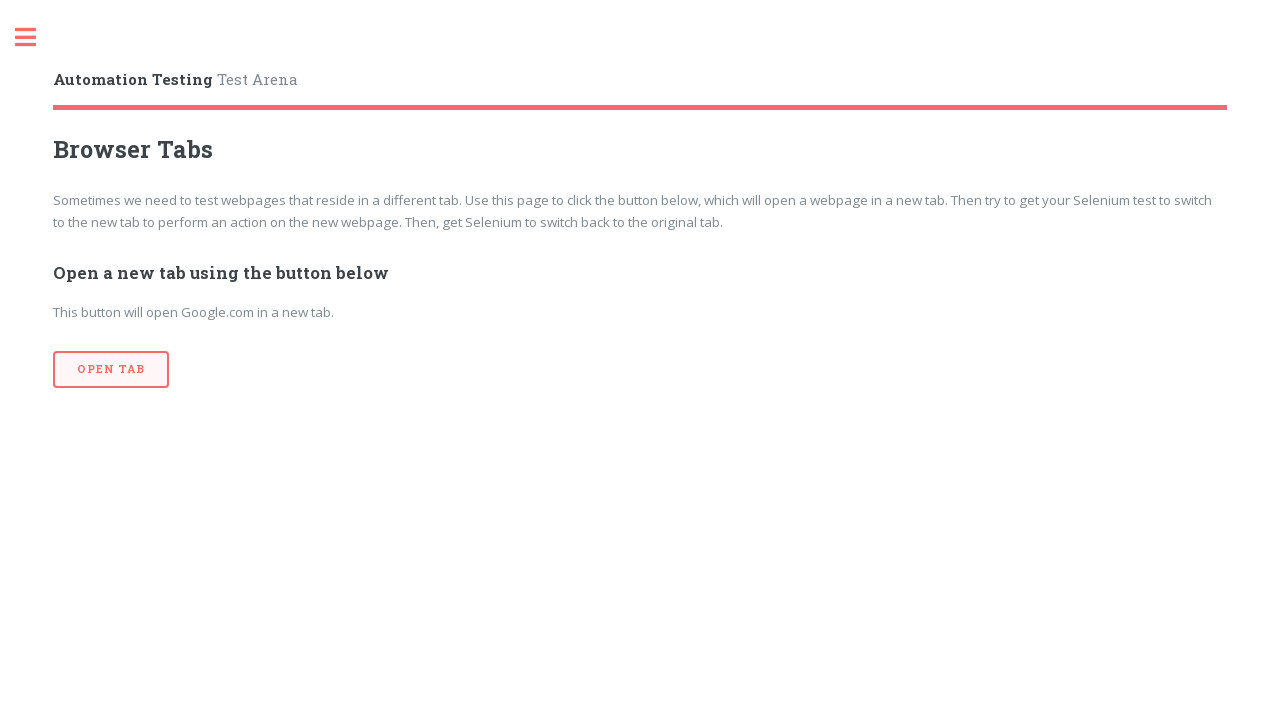